Navigates to Rahul Shetty Academy homepage and verifies the page loads by checking the title and URL are accessible.

Starting URL: https://rahulshettyacademy.com/

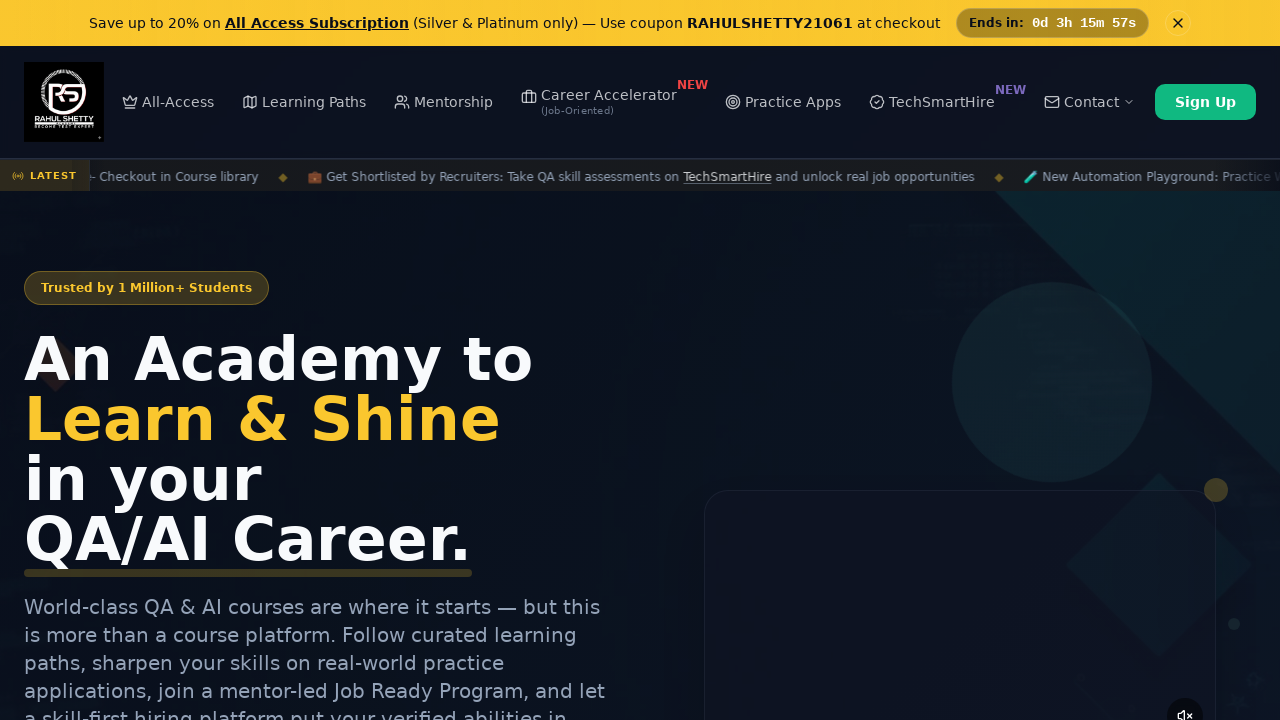

Page loaded - DOM content ready
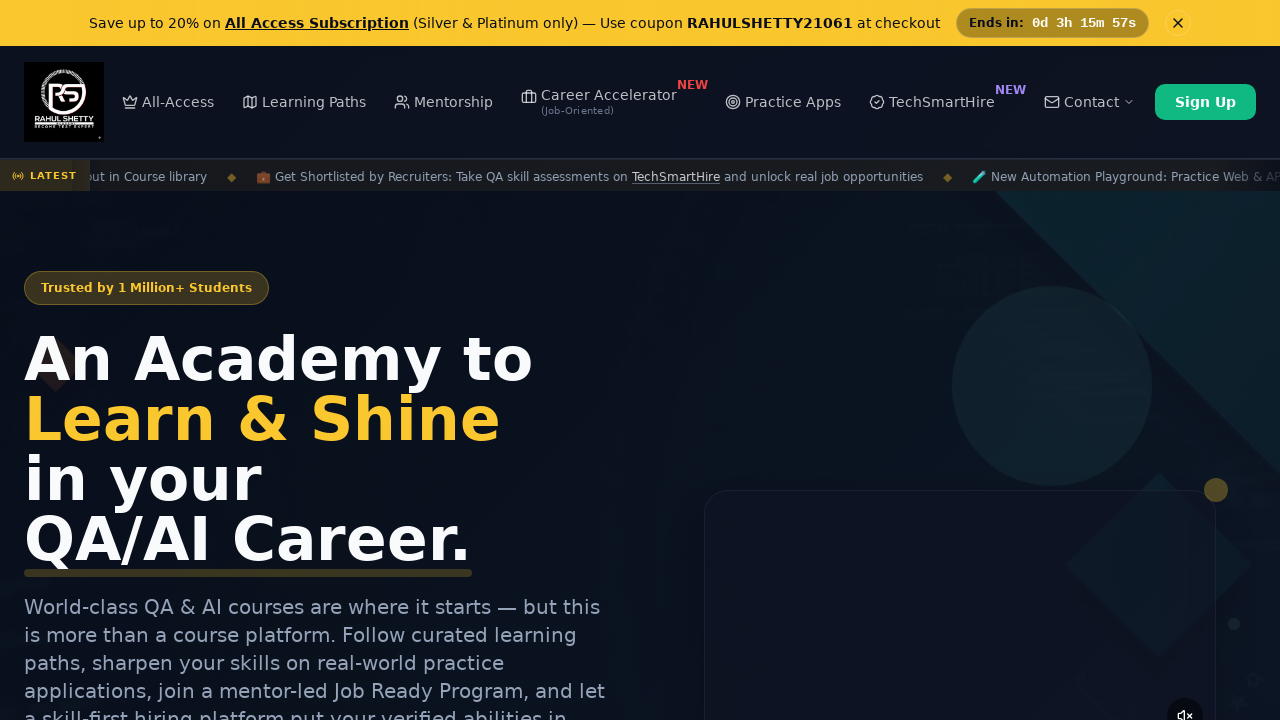

Retrieved page title: Rahul Shetty Academy | QA Automation, Playwright, AI Testing & Online Training
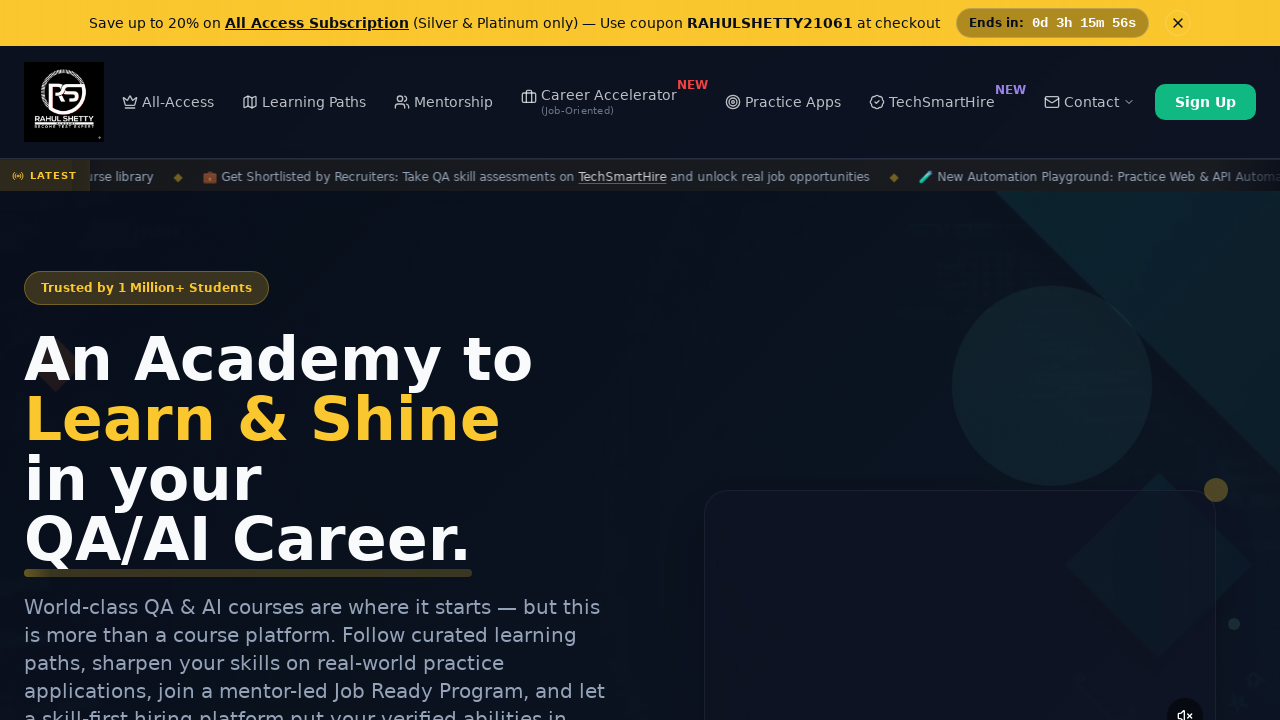

Retrieved current URL: https://rahulshettyacademy.com/
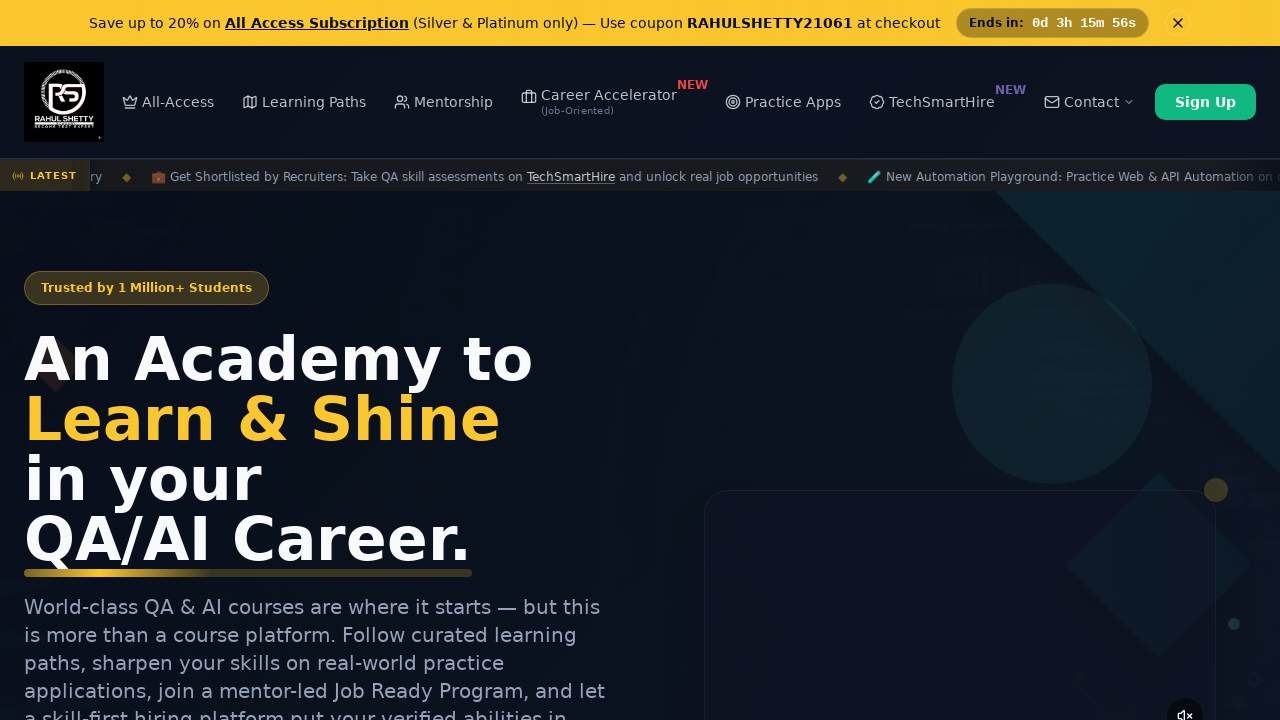

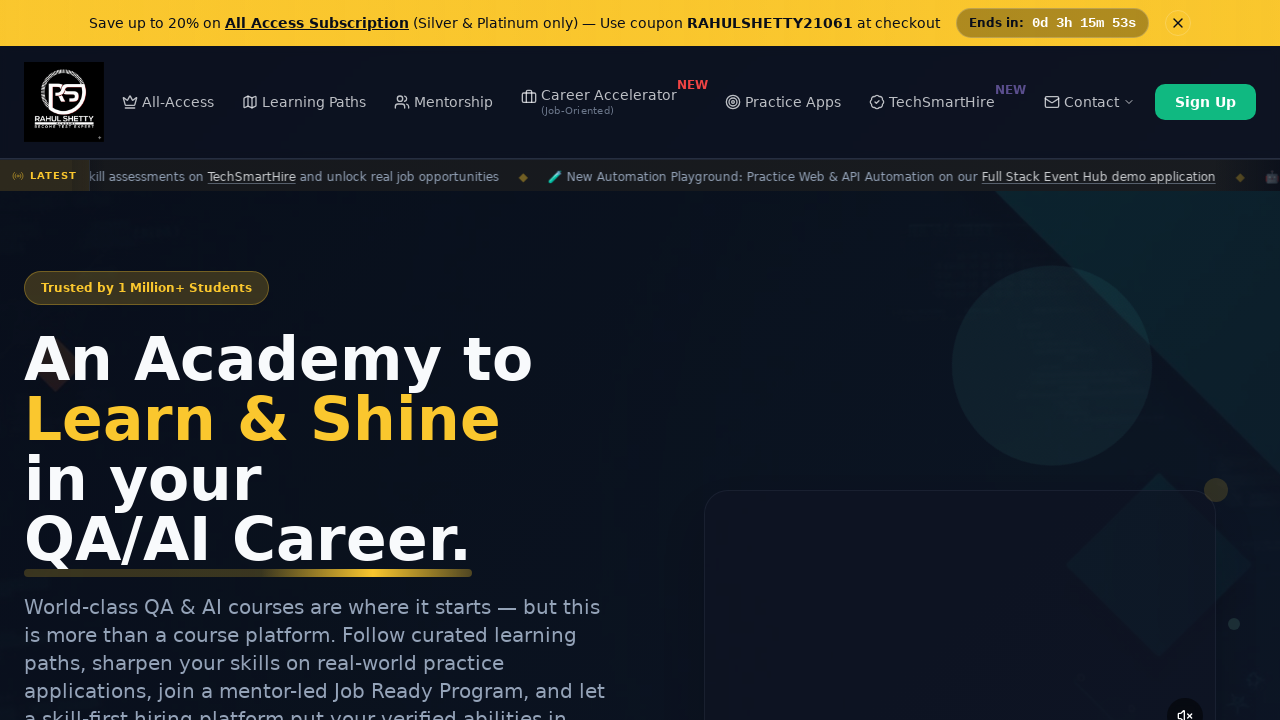